Tests double-click functionality by double-clicking a button and verifying the success message

Starting URL: https://demoqa.com/buttons

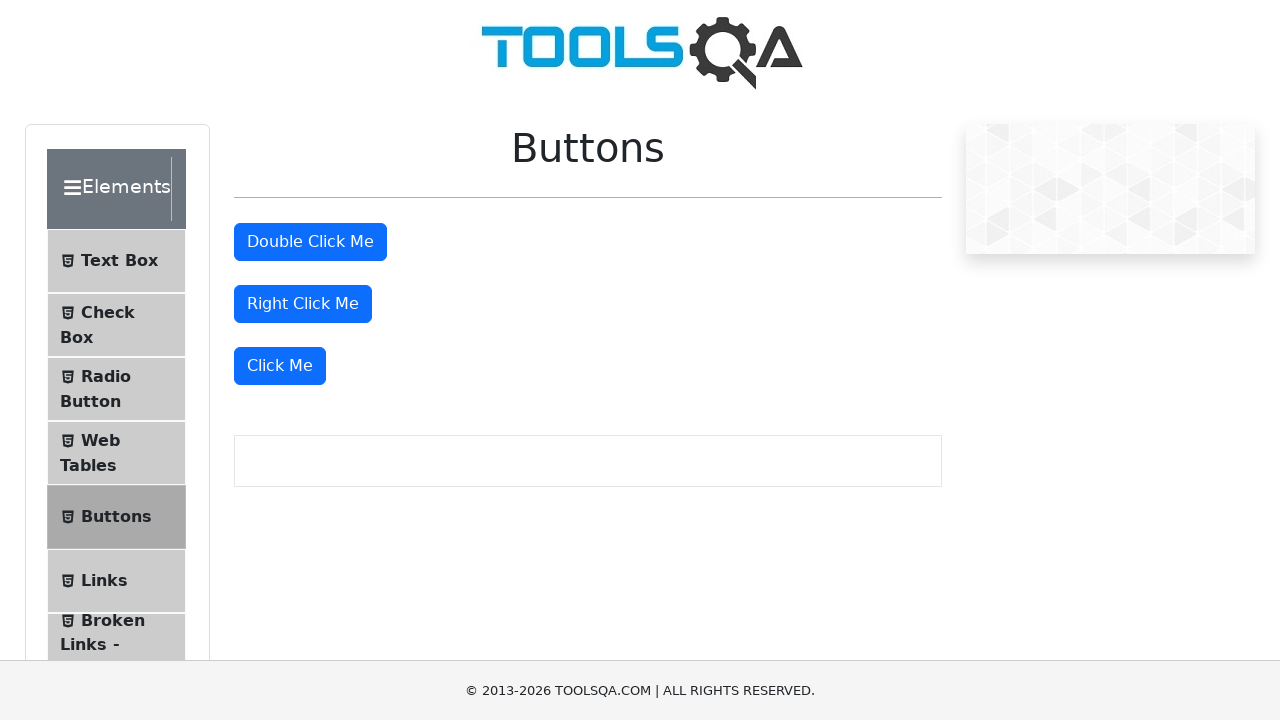

Double-clicked the button with id 'doubleClickBtn' at (310, 242) on #doubleClickBtn
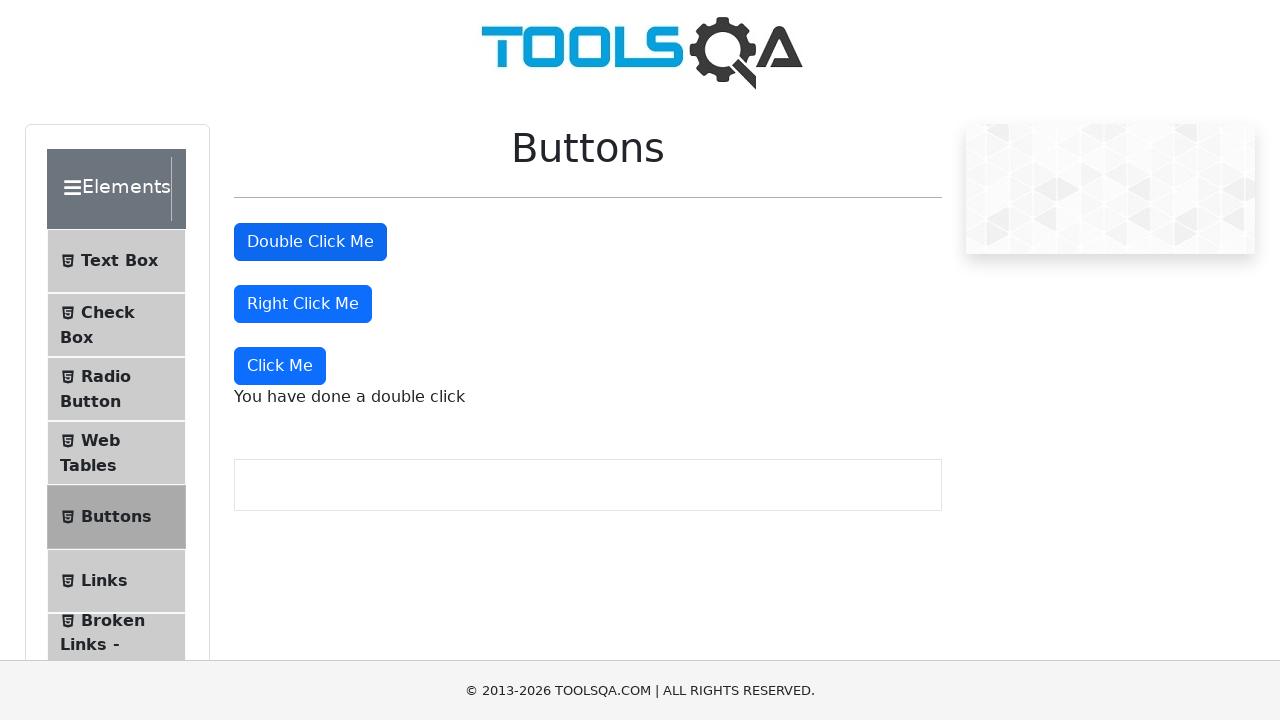

Success message appeared after double-click
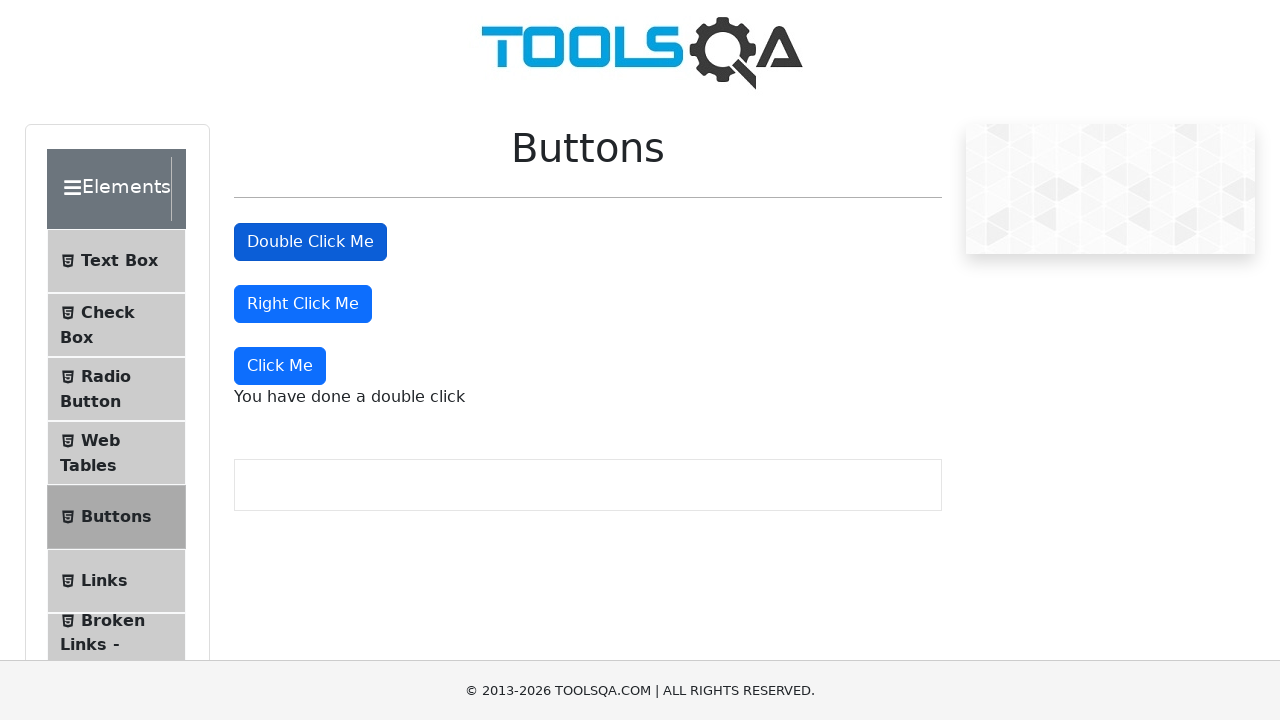

Verified success message displays 'You have done a double click'
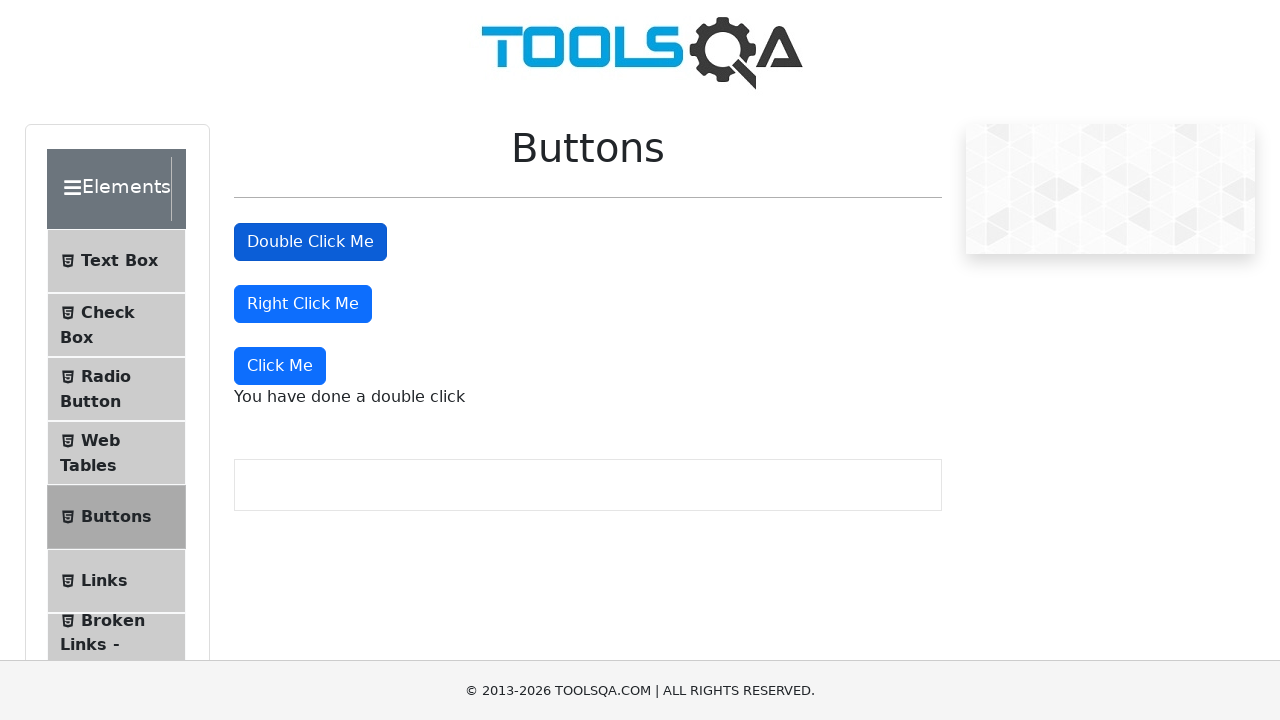

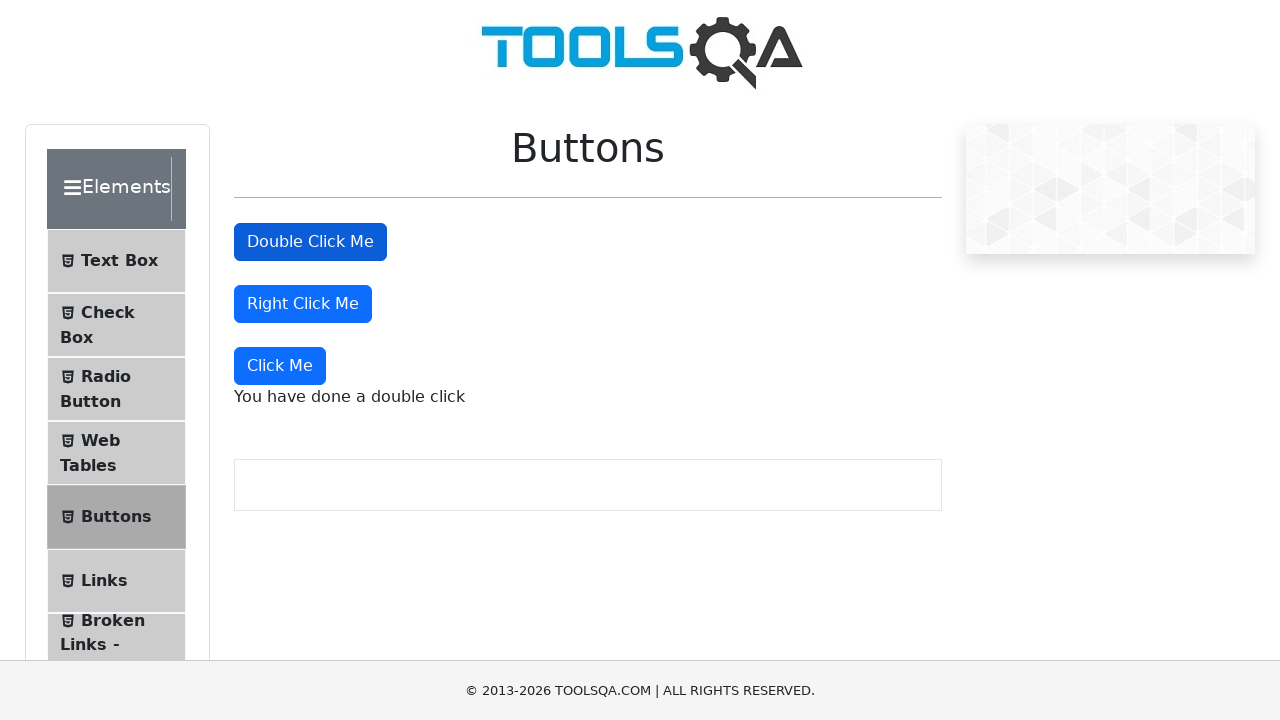